Navigates to the Mozilla Developer Network Learn page and verifies it loads successfully by waiting for the main content to appear.

Starting URL: https://developer.mozilla.org/en-US/docs/Learn

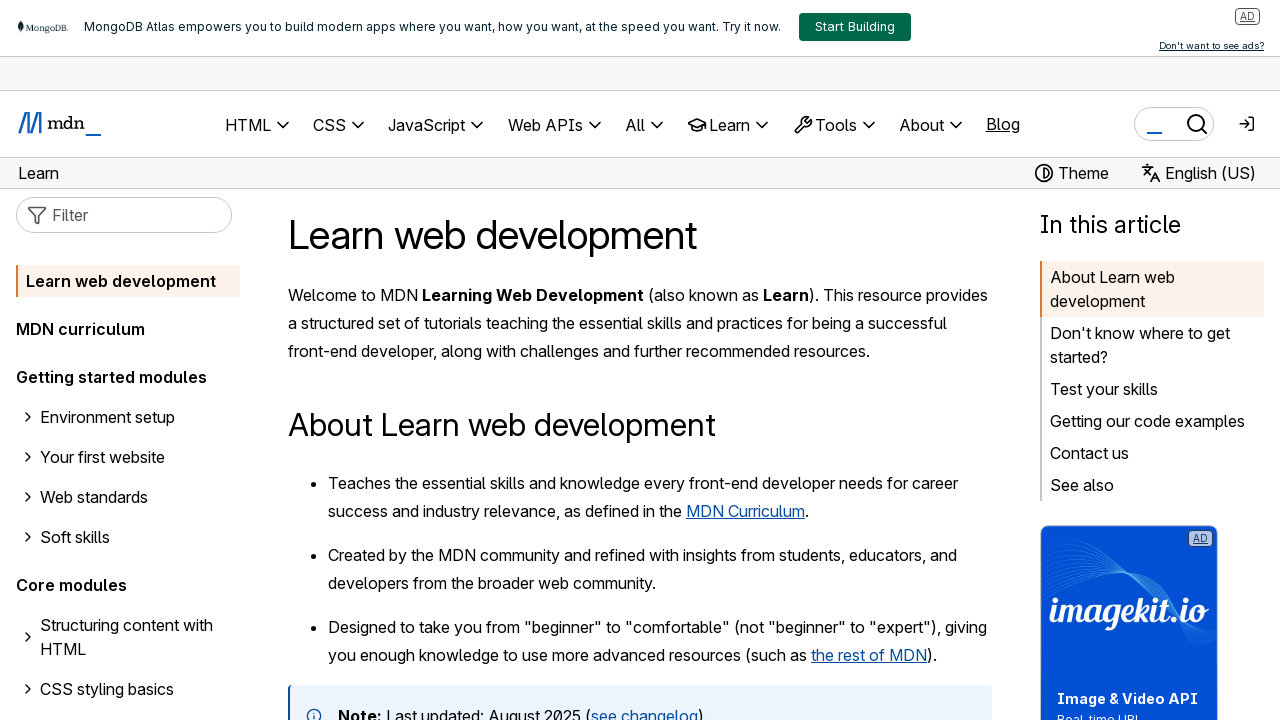

Navigated to Mozilla Developer Network Learn page
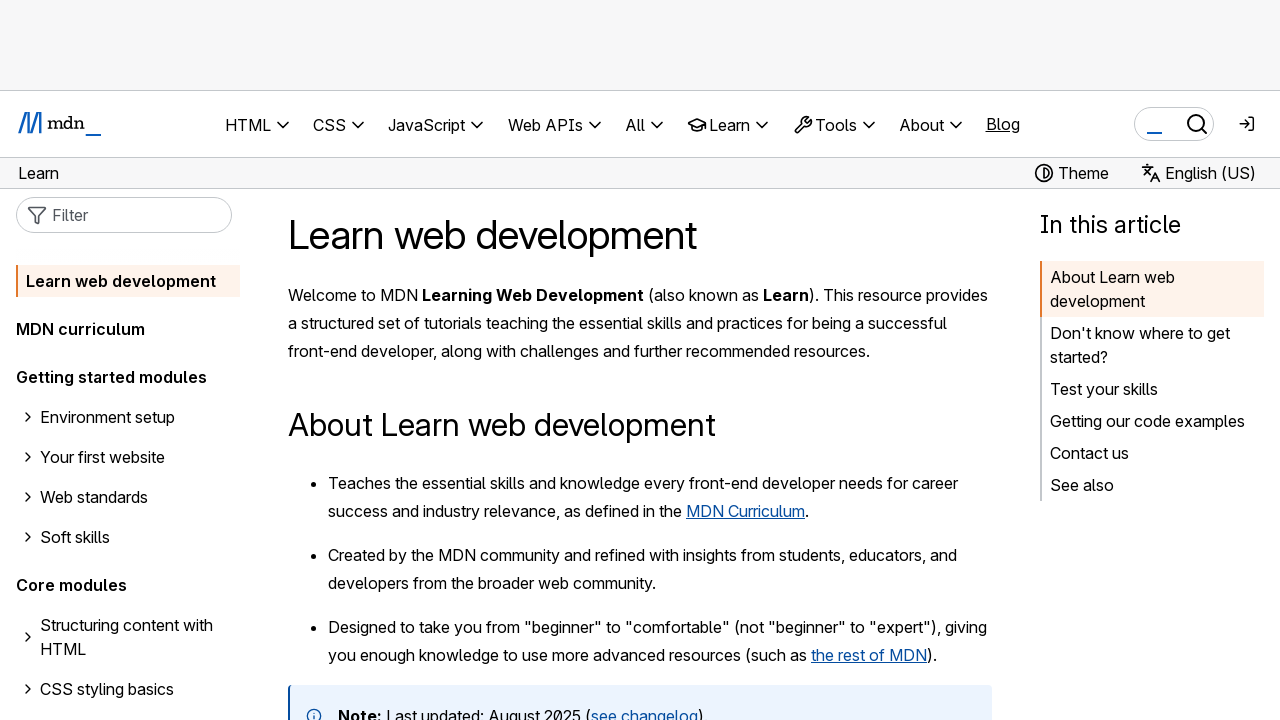

Main content area loaded on MDN Learn page
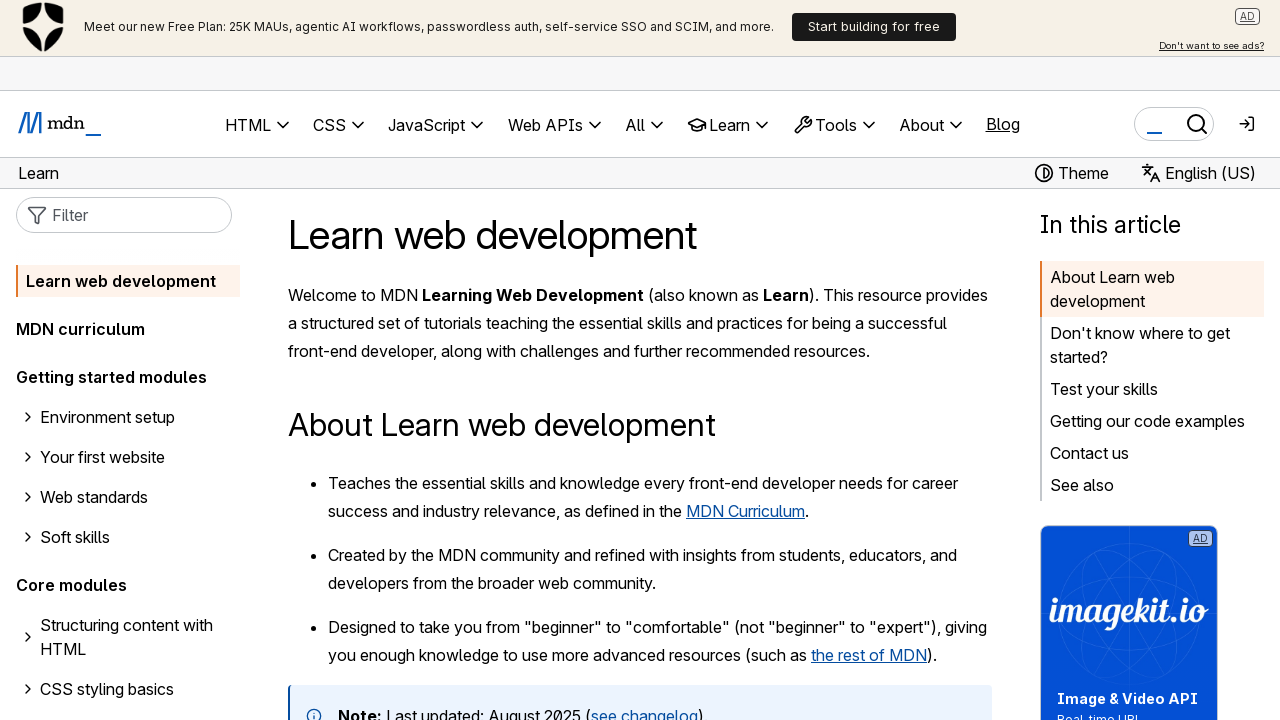

Page title (h1) element loaded successfully
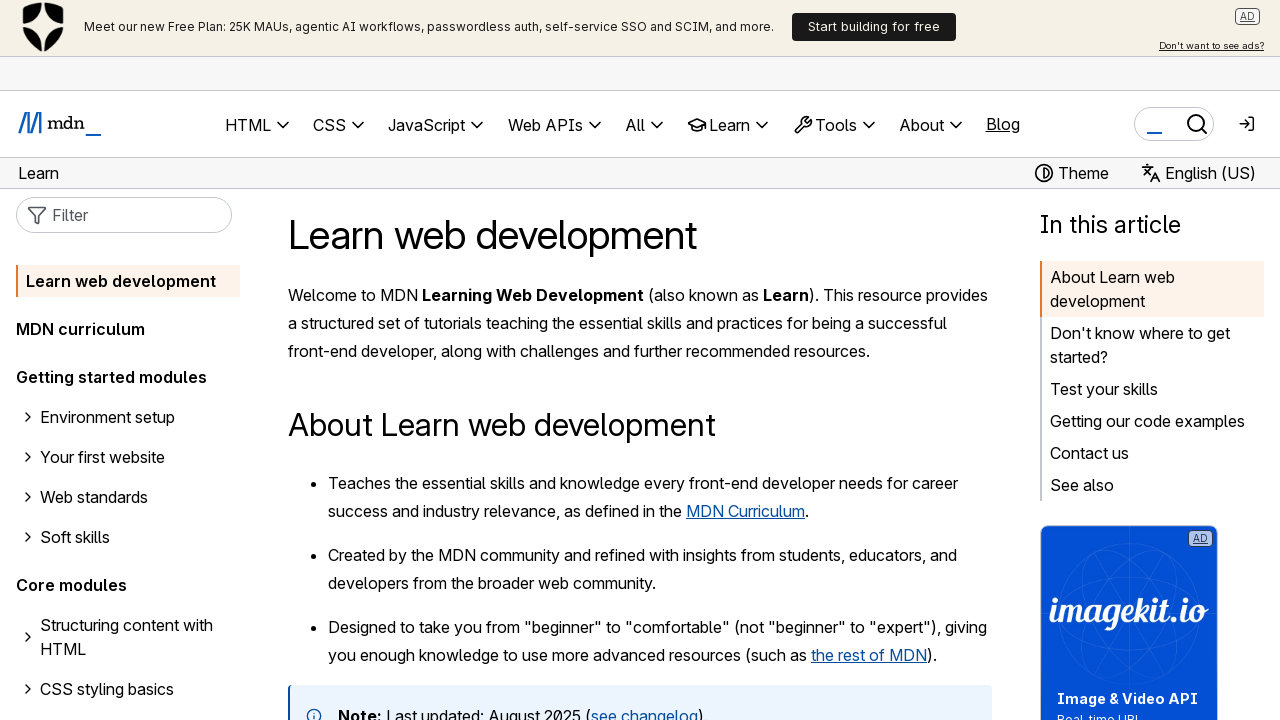

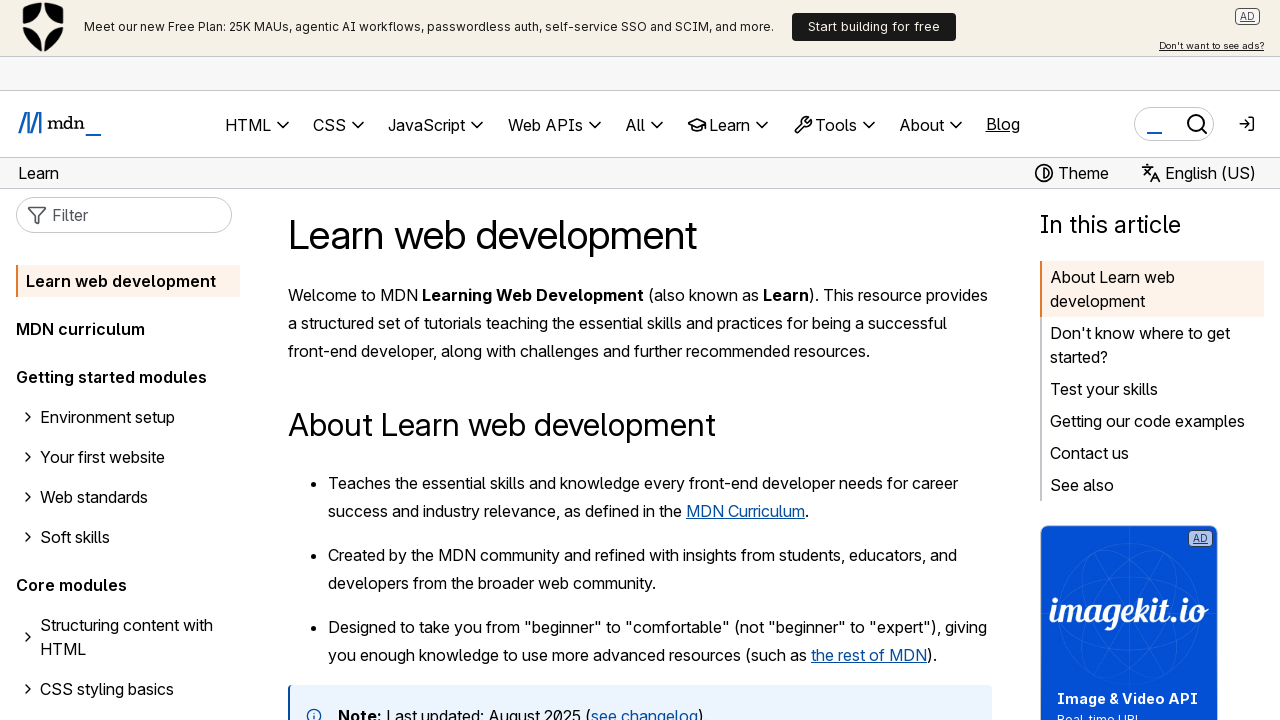